Tests the password reset functionality by entering an incorrect username and verifying the error message displayed

Starting URL: https://login1.nextbasecrm.com/?forgot_password=yes

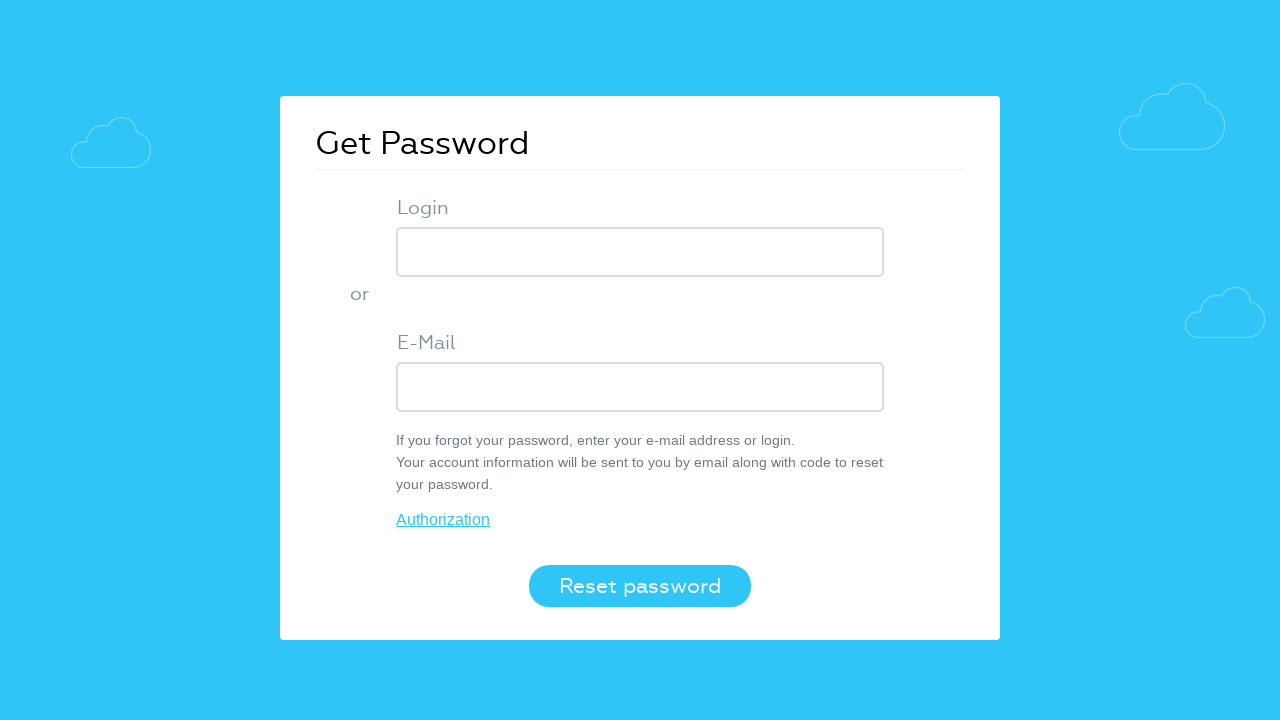

Entered incorrect username 'testuser123' into login field on input[name='USER_LOGIN']
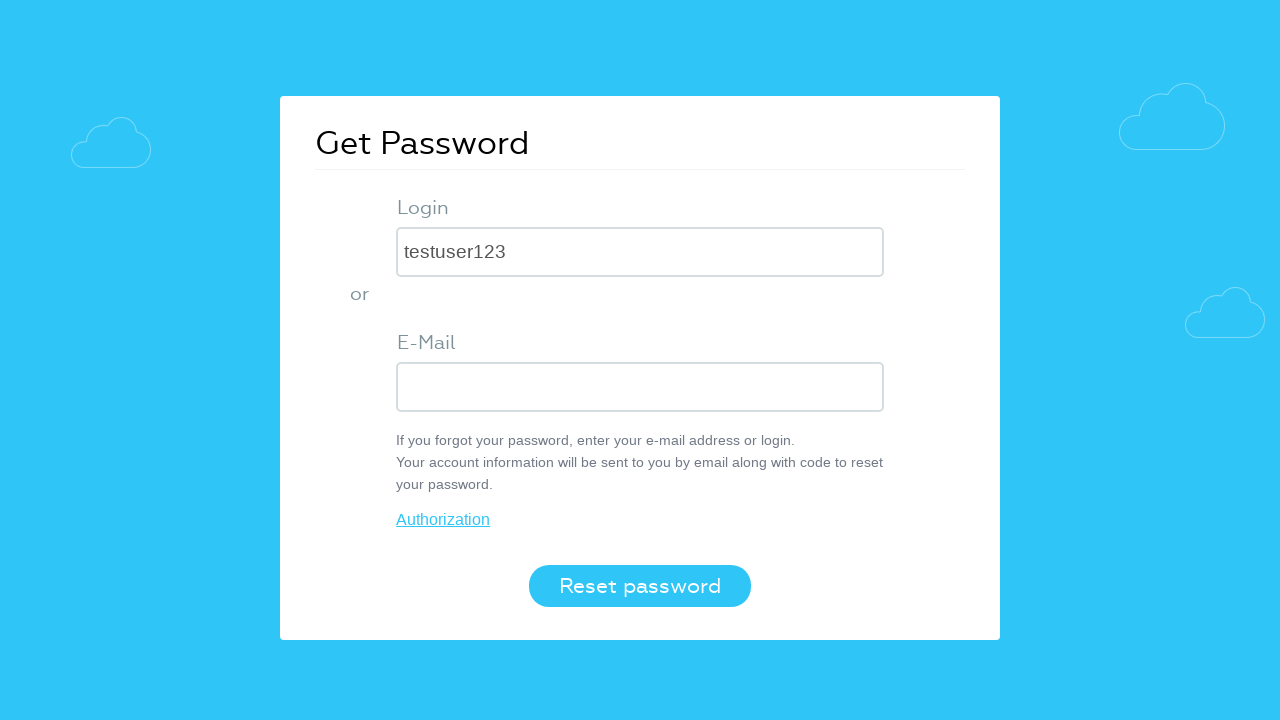

Clicked 'Reset password' button at (640, 586) on button[value='Reset password']
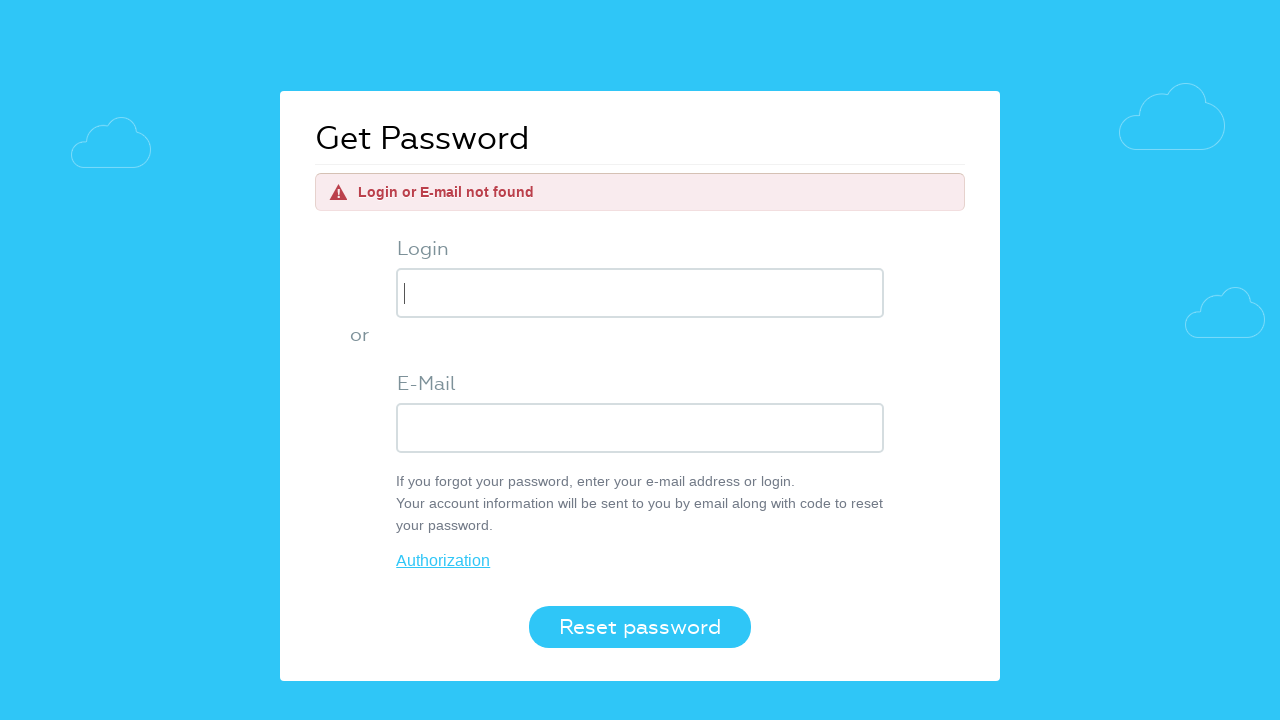

Error message element appeared on page
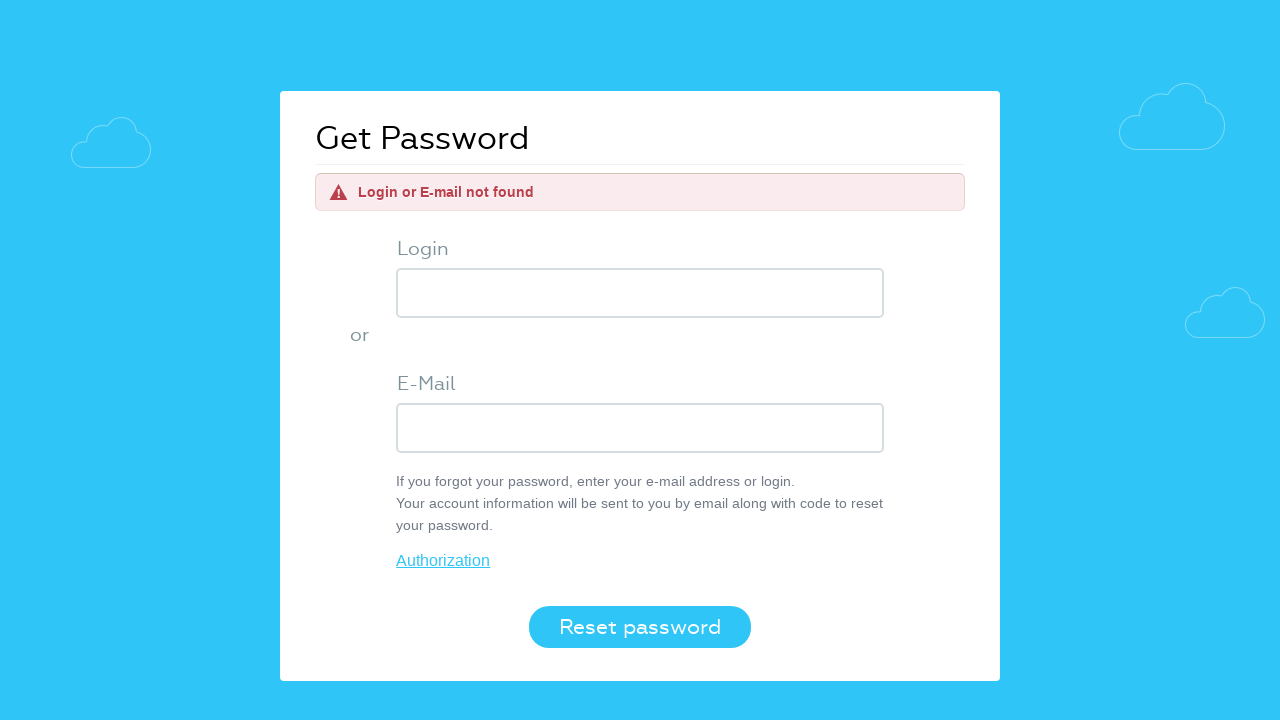

Error message is visible - password reset validation failed as expected
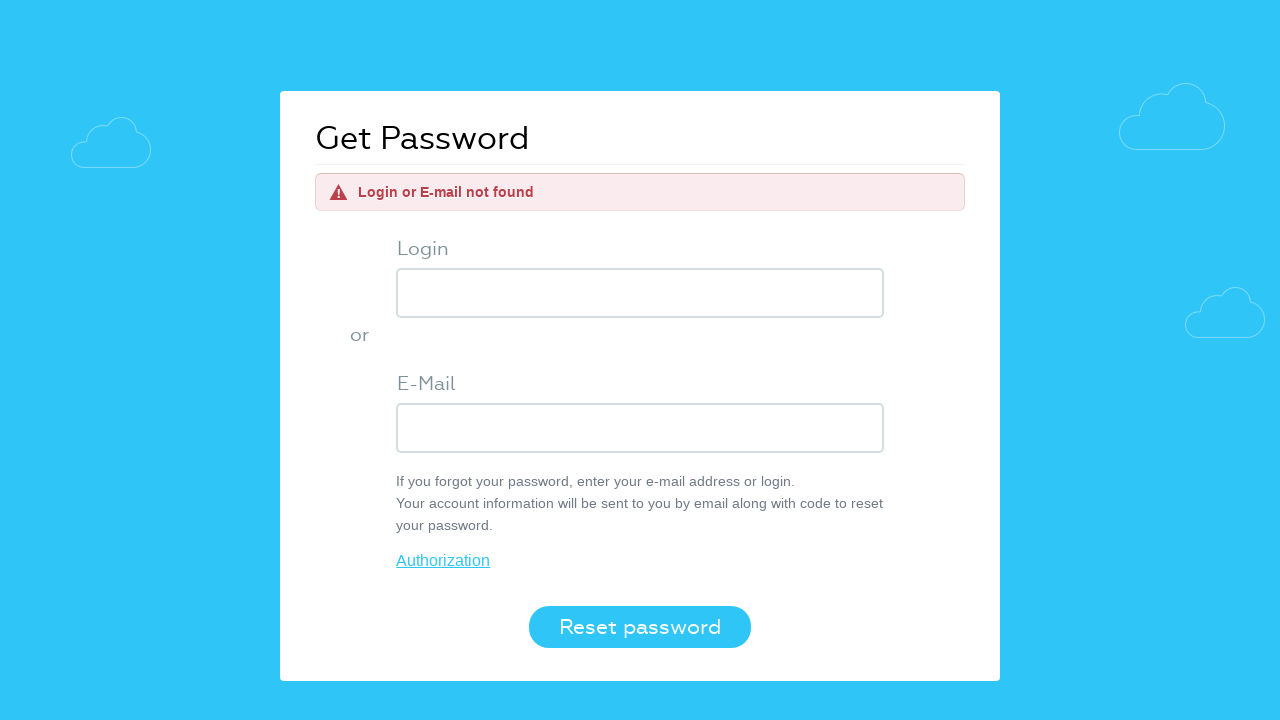

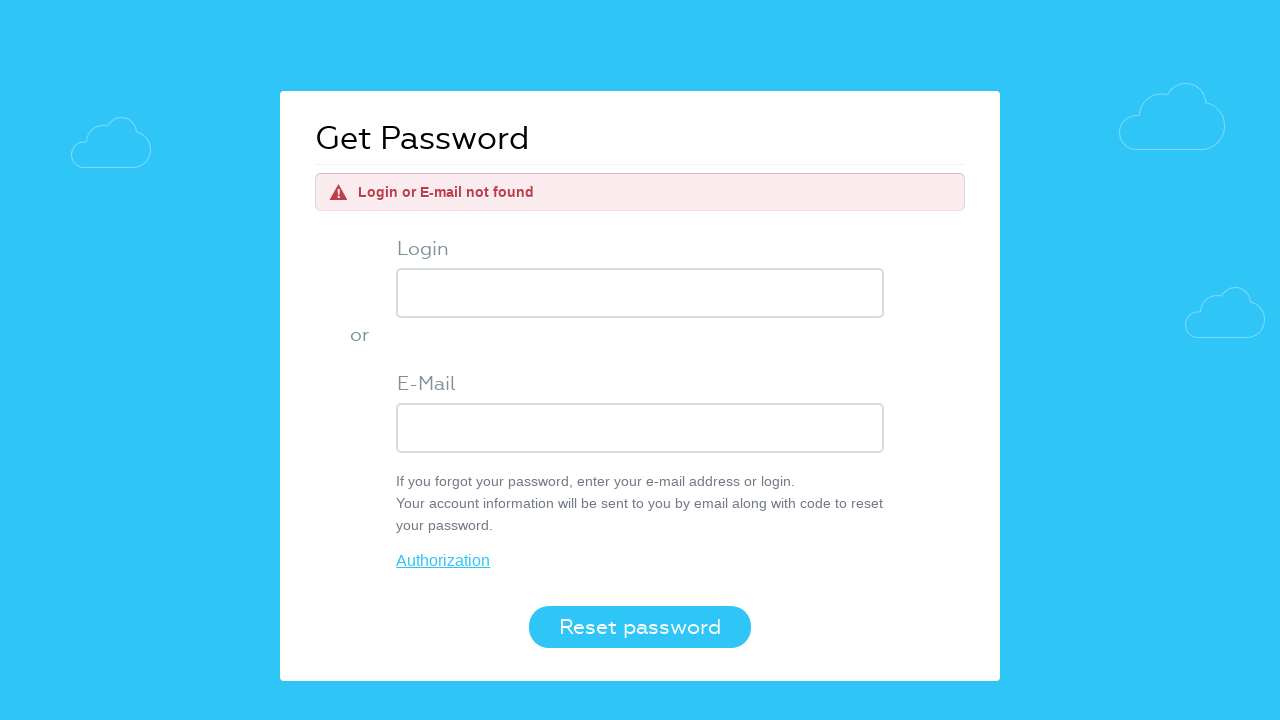